Navigates through a paginated table by clicking the next button until all pages have been visited, demonstrating pagination interaction with dynamic table content

Starting URL: https://www.lambdatest.com/selenium-playground/table-sort-search-demo

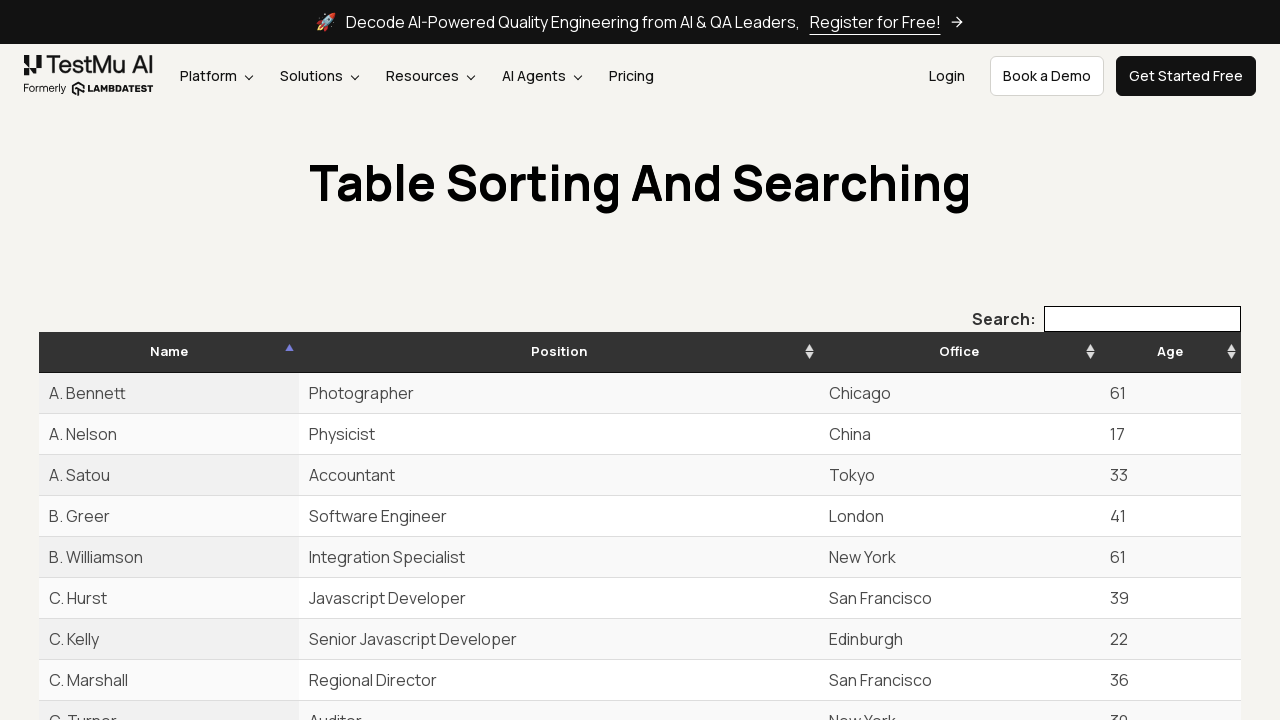

Waited for initial table rows to load
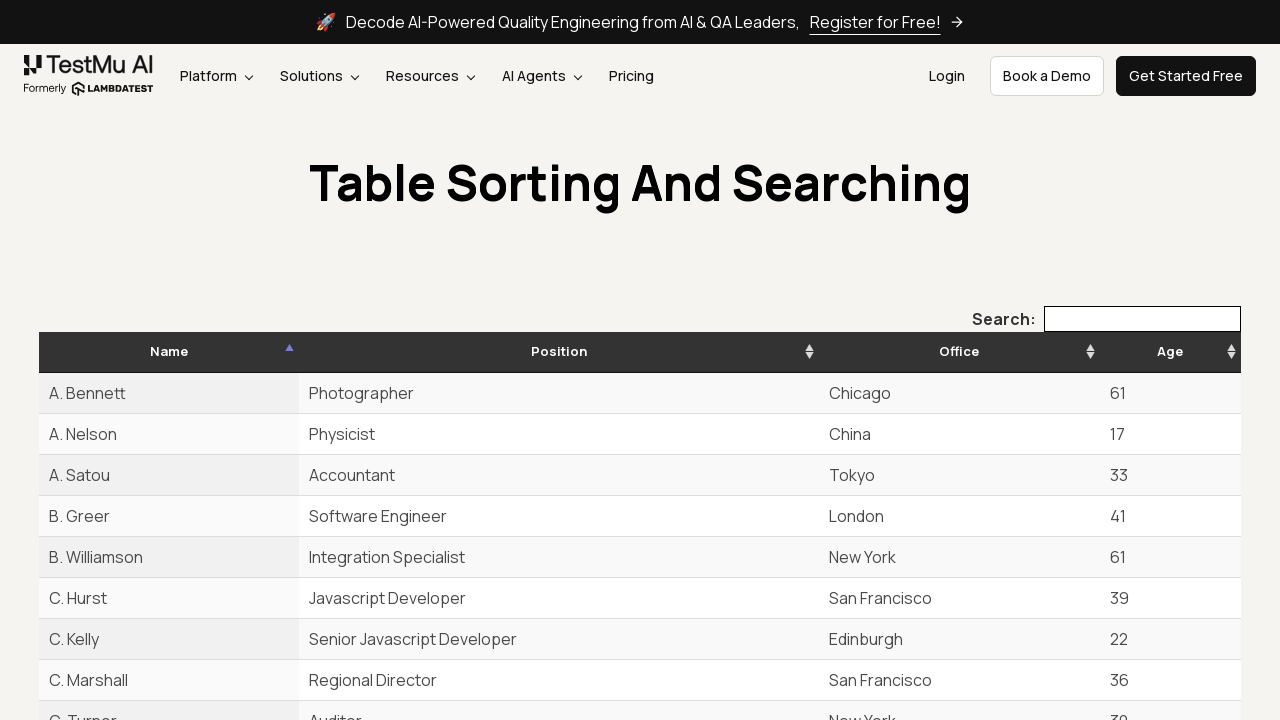

Clicked next button to navigate to next page at (1207, 360) on #example_next
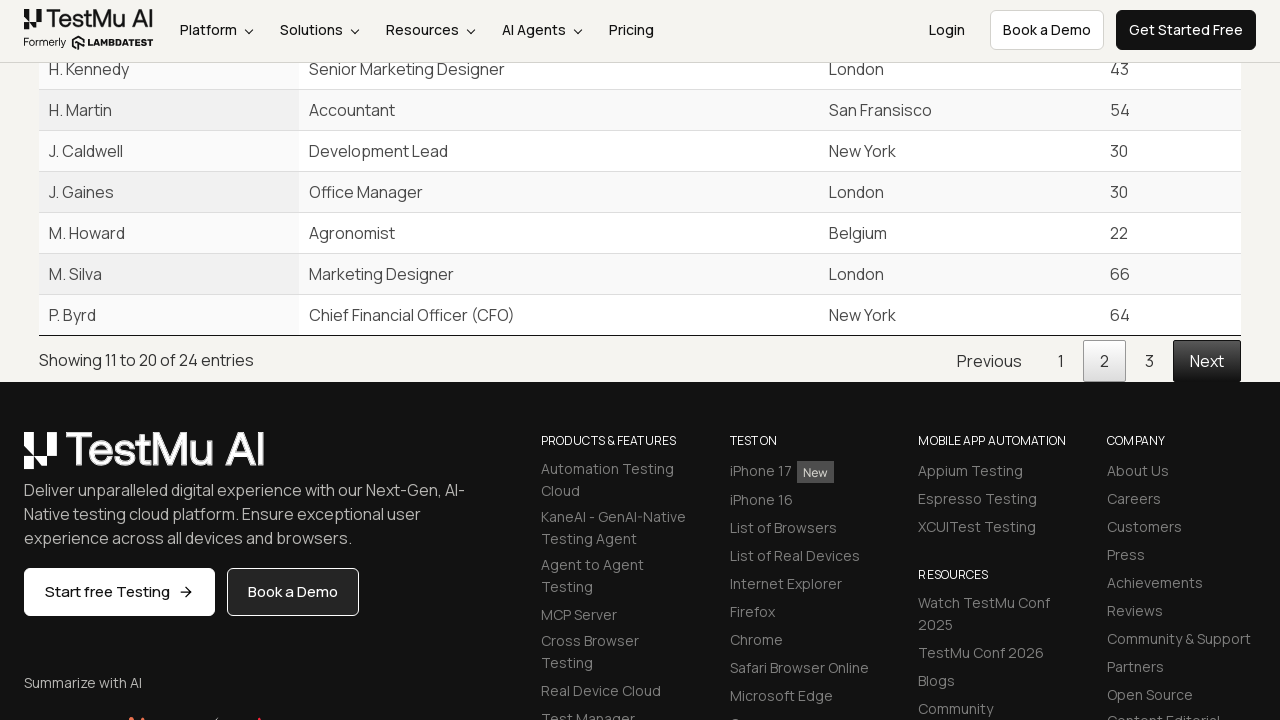

Waited for table content to update
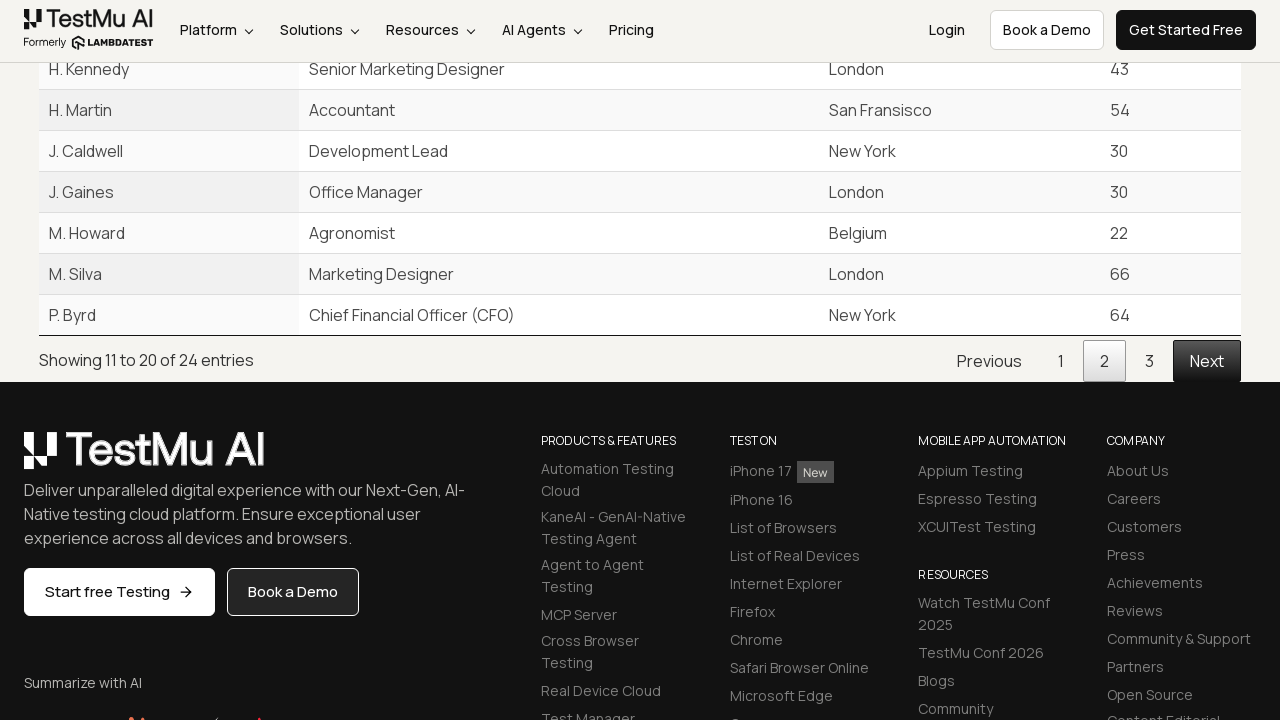

Retrieved next button element to check if pagination is complete
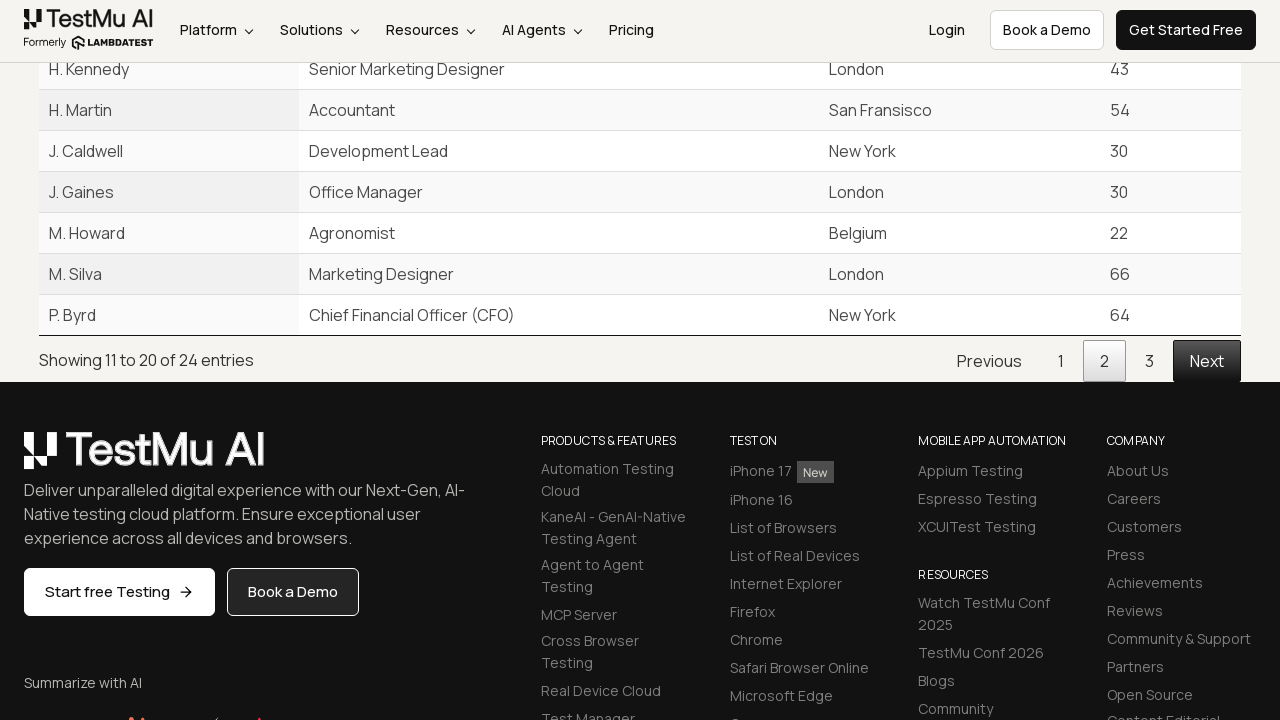

Clicked next button to navigate to next page at (1207, 360) on #example_next
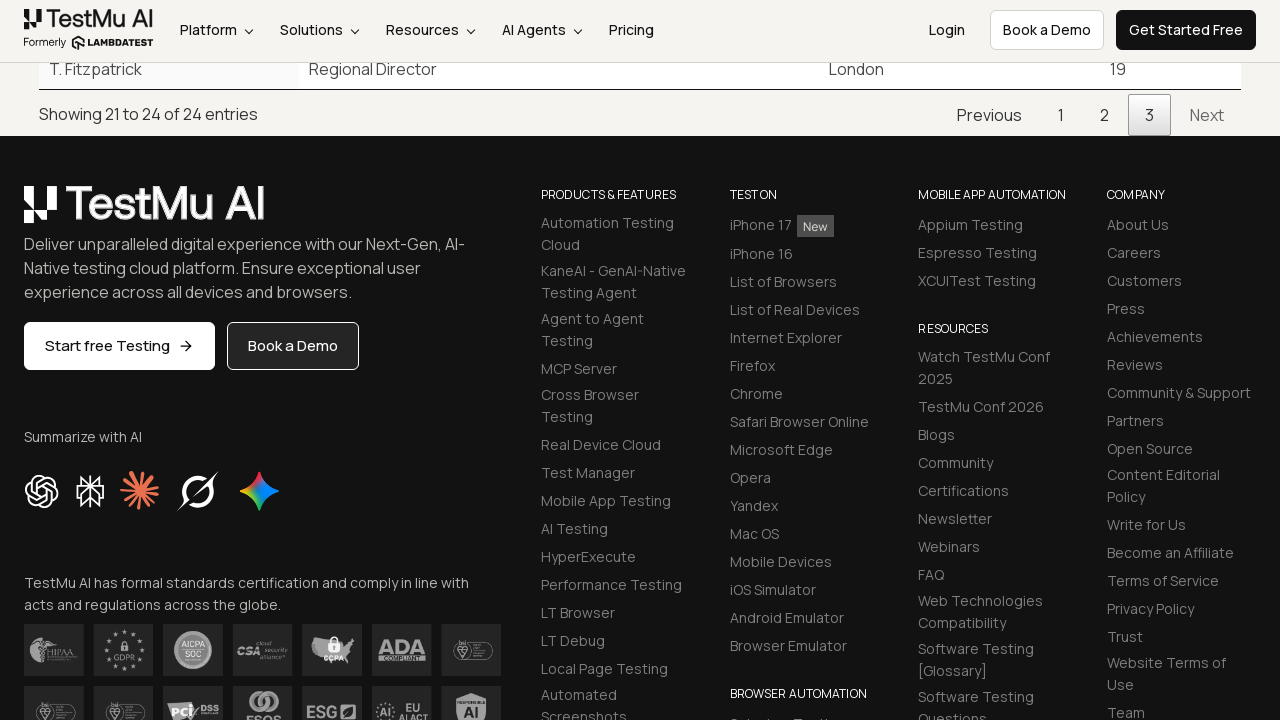

Waited for table content to update
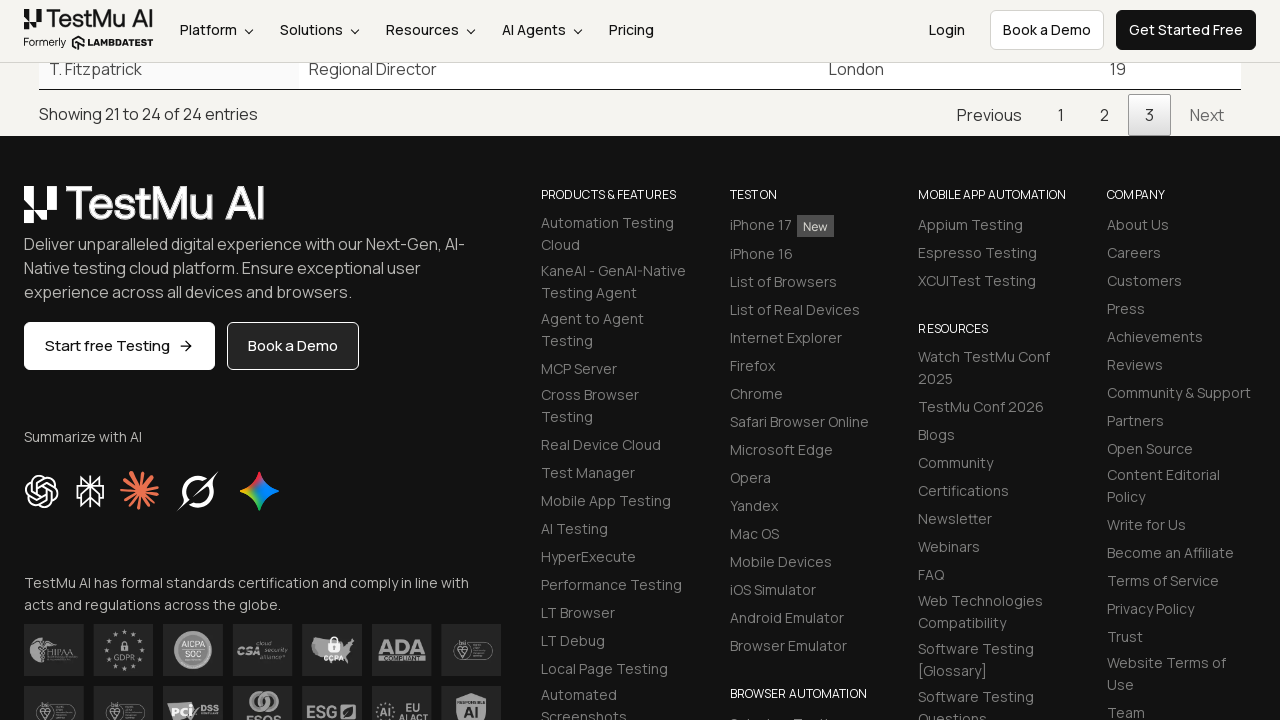

Retrieved next button element to check if pagination is complete
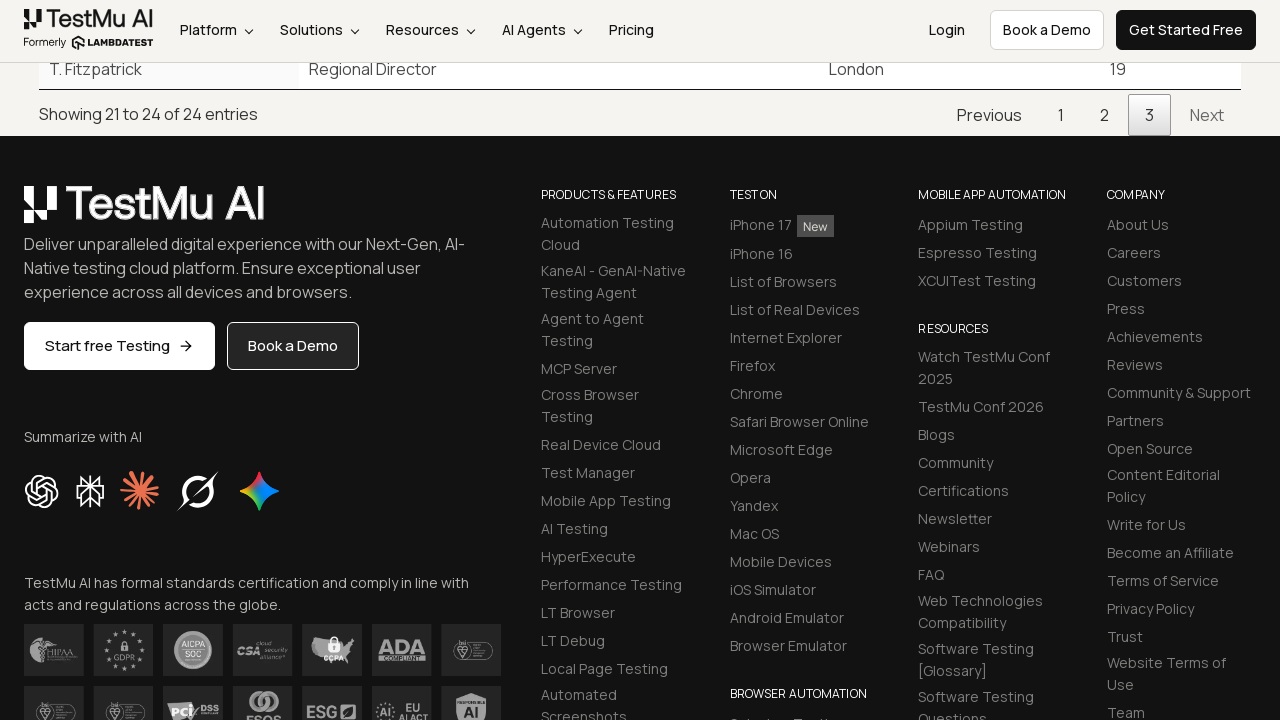

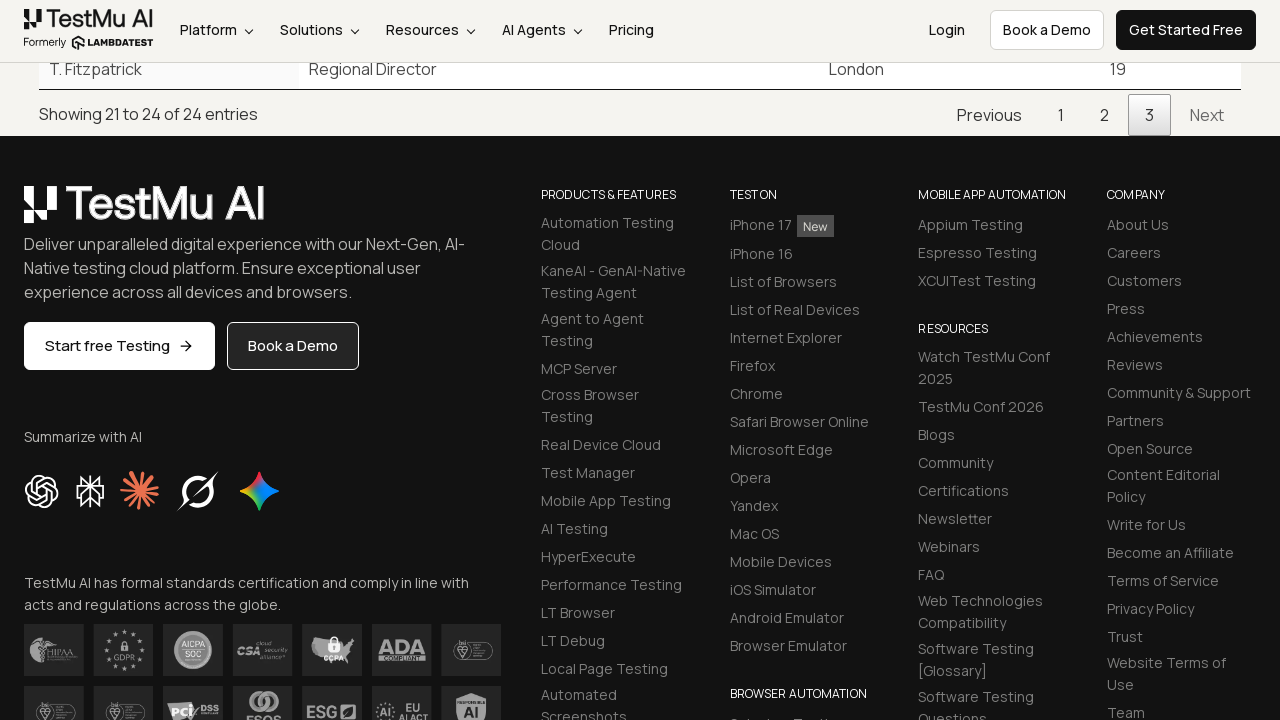